Tests a form submission on DemoQA by filling in name, email, and address fields, then verifying the output is displayed

Starting URL: https://demoqa.com/text-box

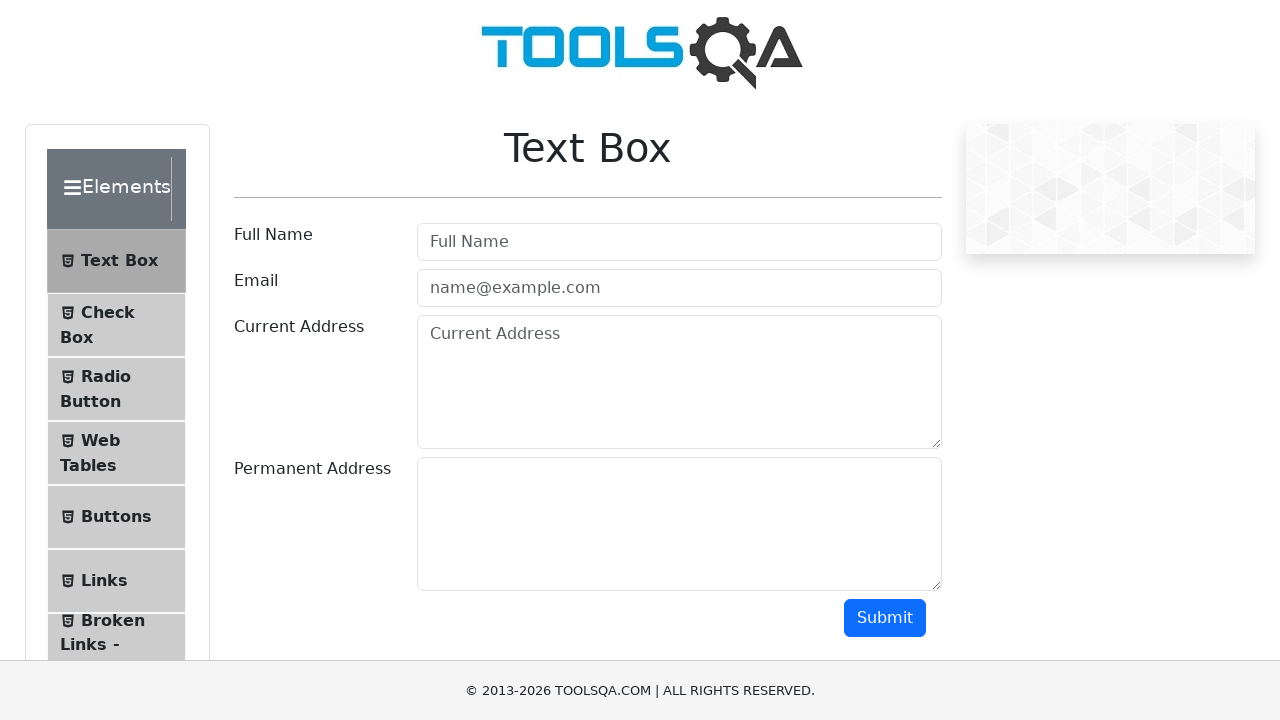

Filled username field with 'Vladimir' on #userName
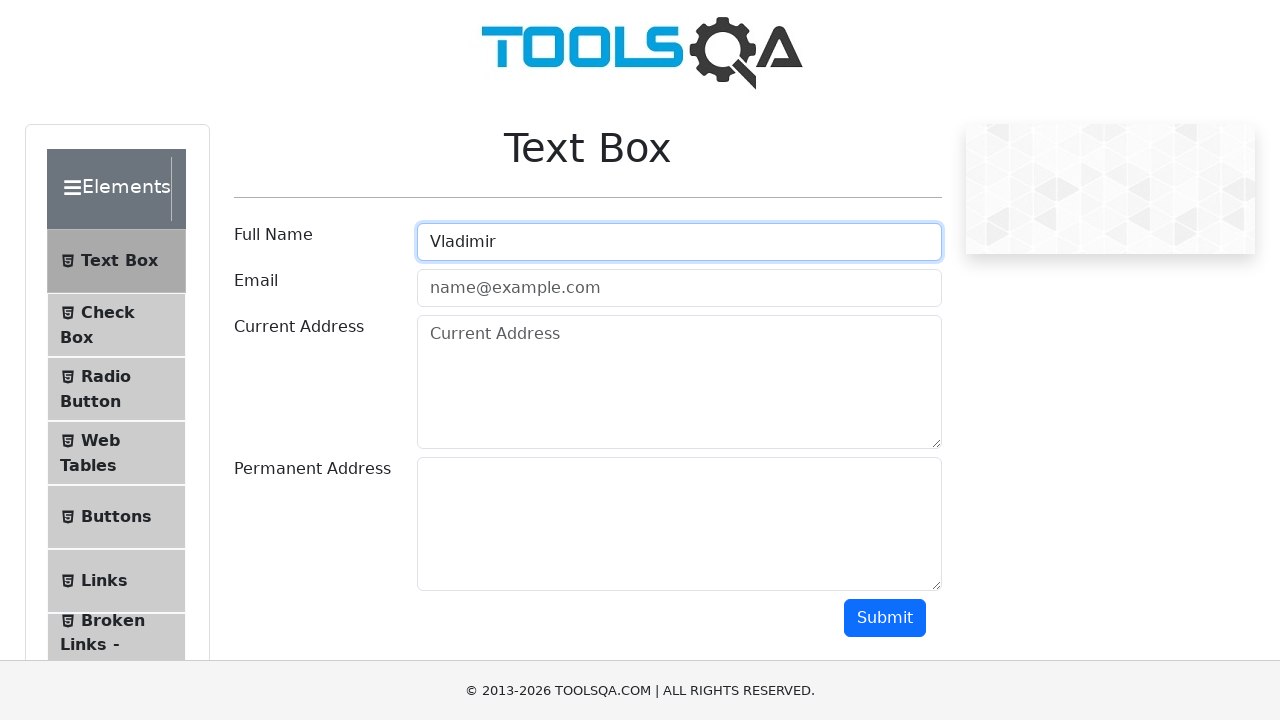

Filled email field with 'antic@gmail.com' on #userEmail
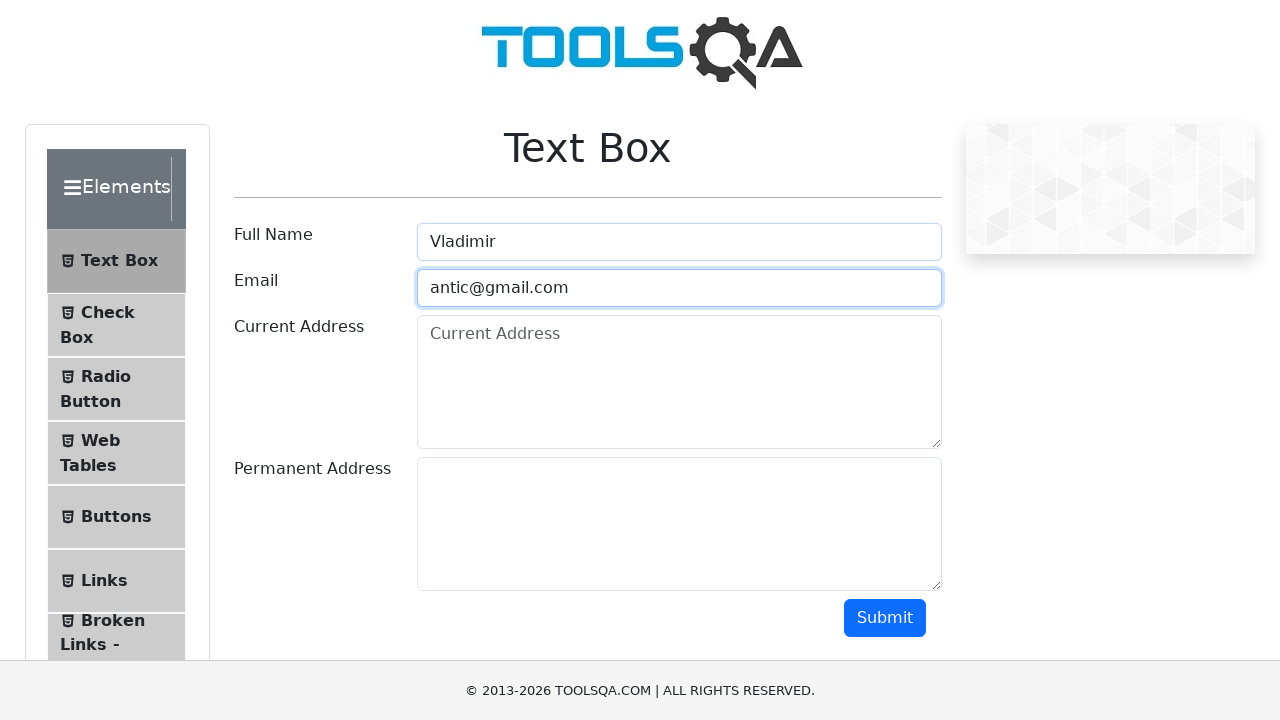

Filled address field with 'Sunset boulevard' on #currentAddress
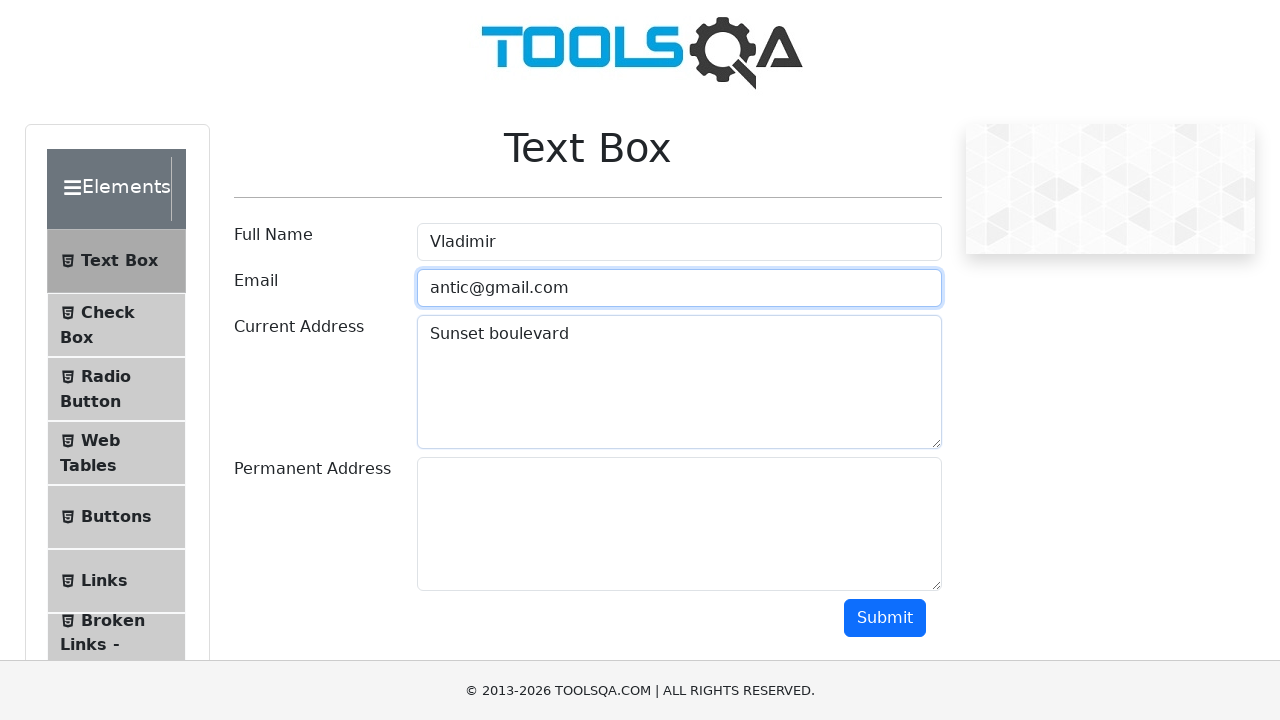

Clicked submit button to submit form at (885, 618) on #submit
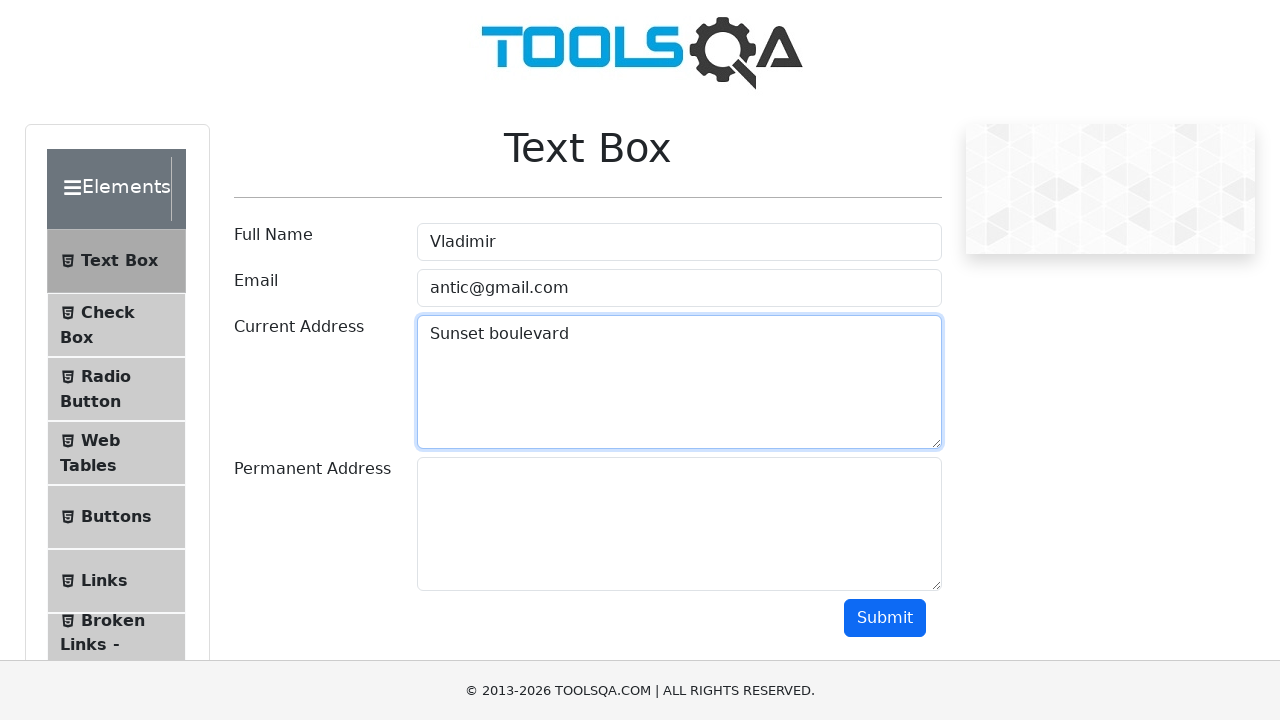

Form output displayed successfully
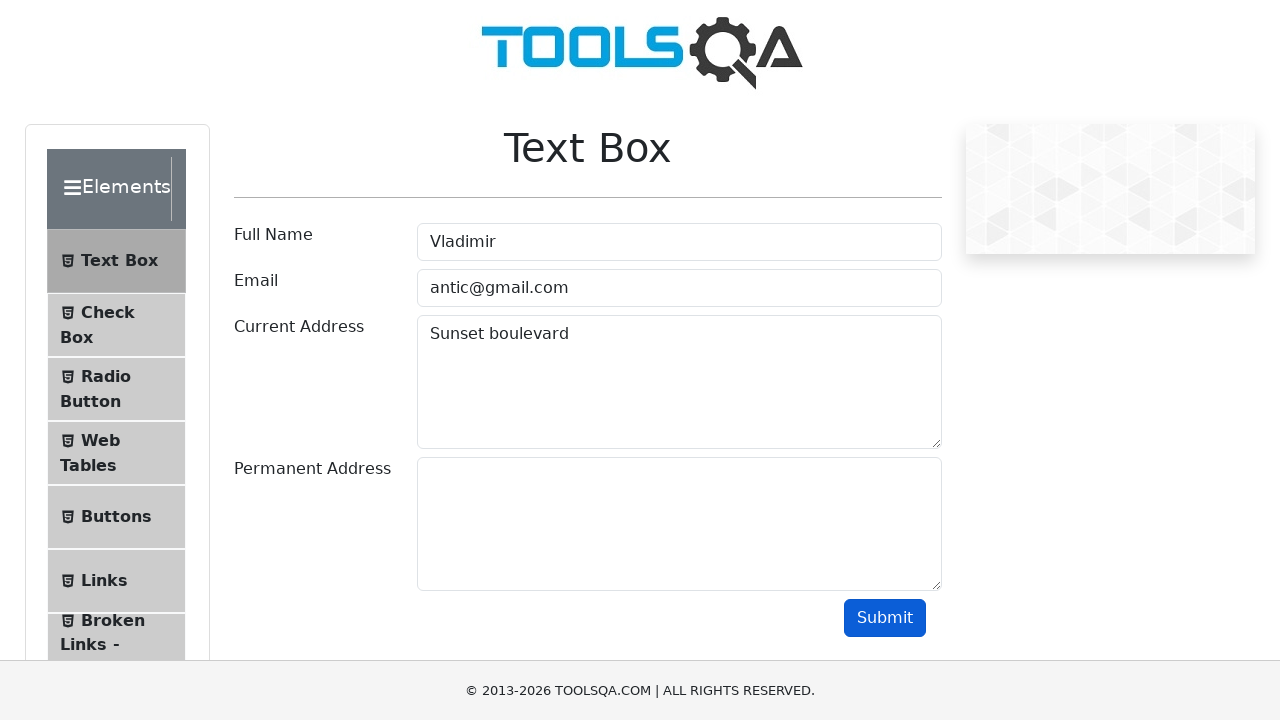

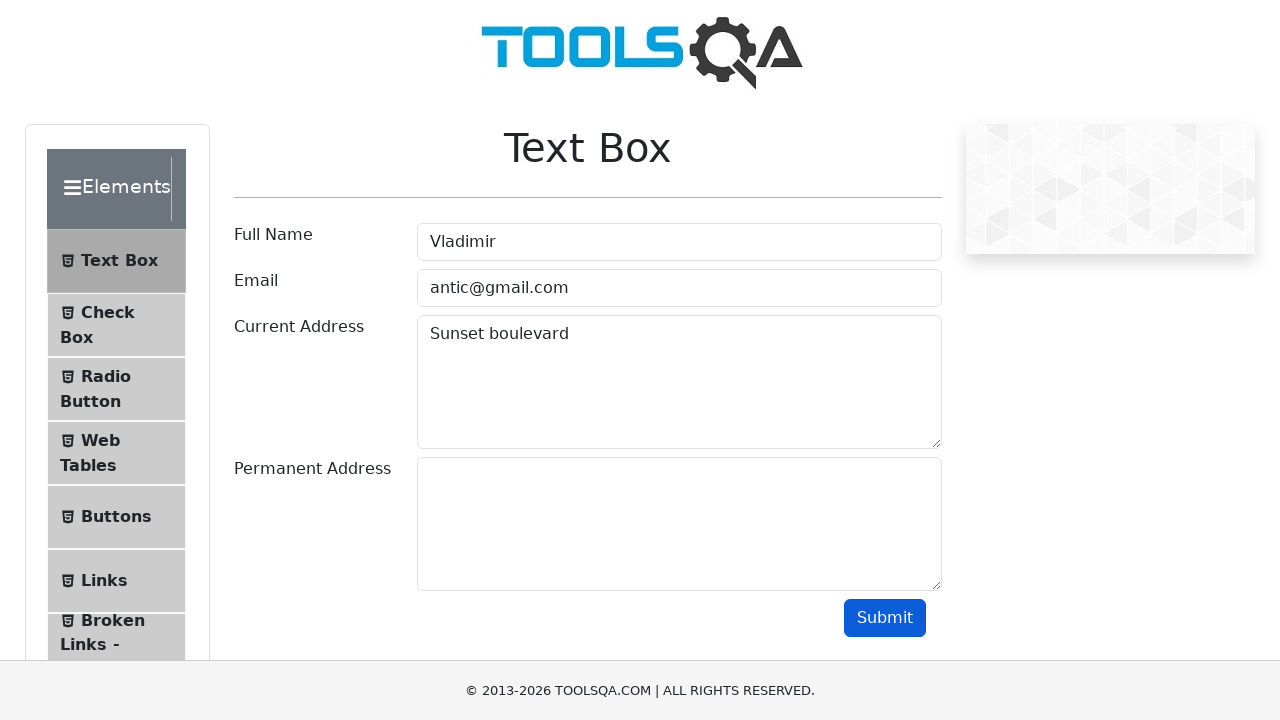